Opens YouTube and then opens multiple additional browser windows for Google, Facebook, and Amazon, switching between them to print their titles

Starting URL: https://www.youtube.com

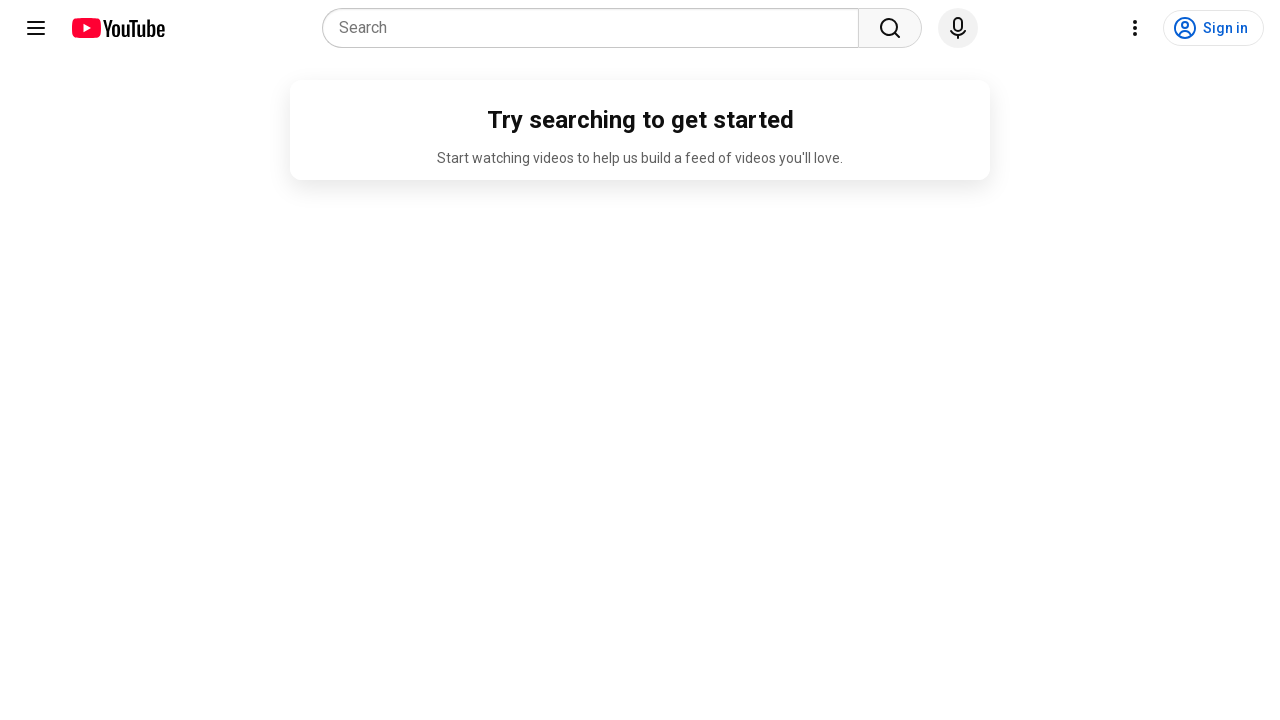

Opened Google in a new window using JavaScript
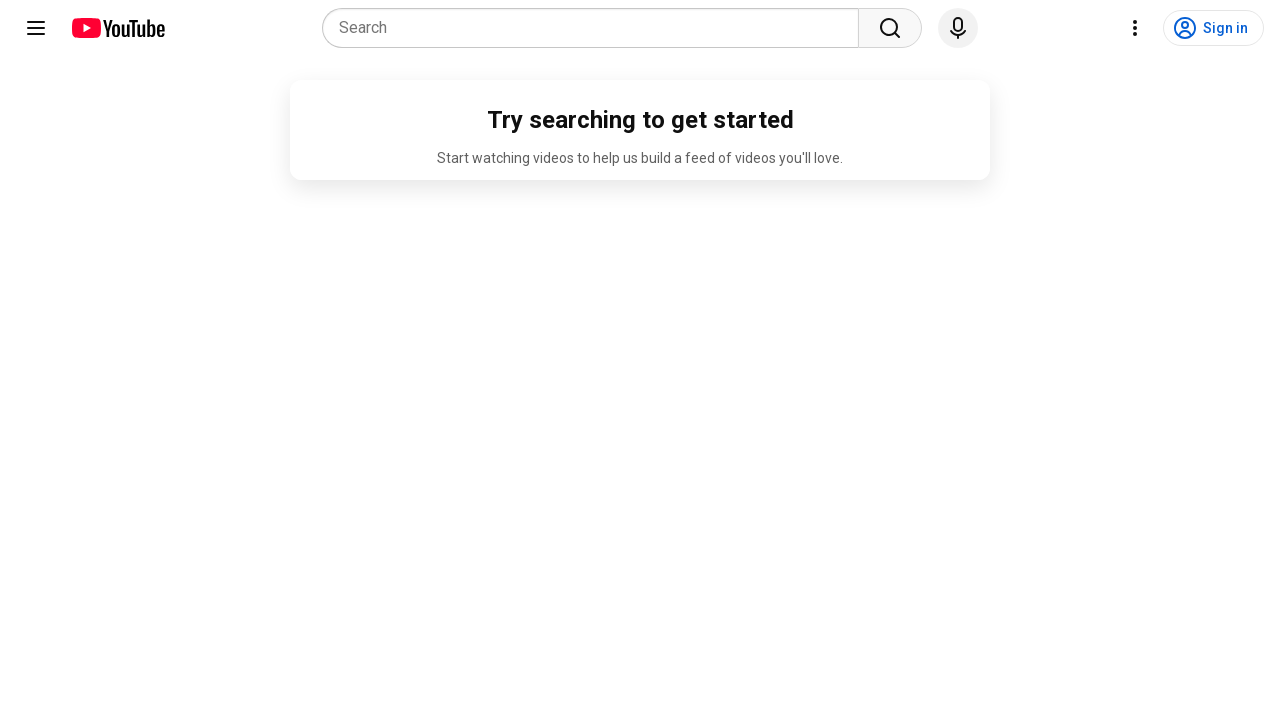

Opened Facebook in a new window using JavaScript
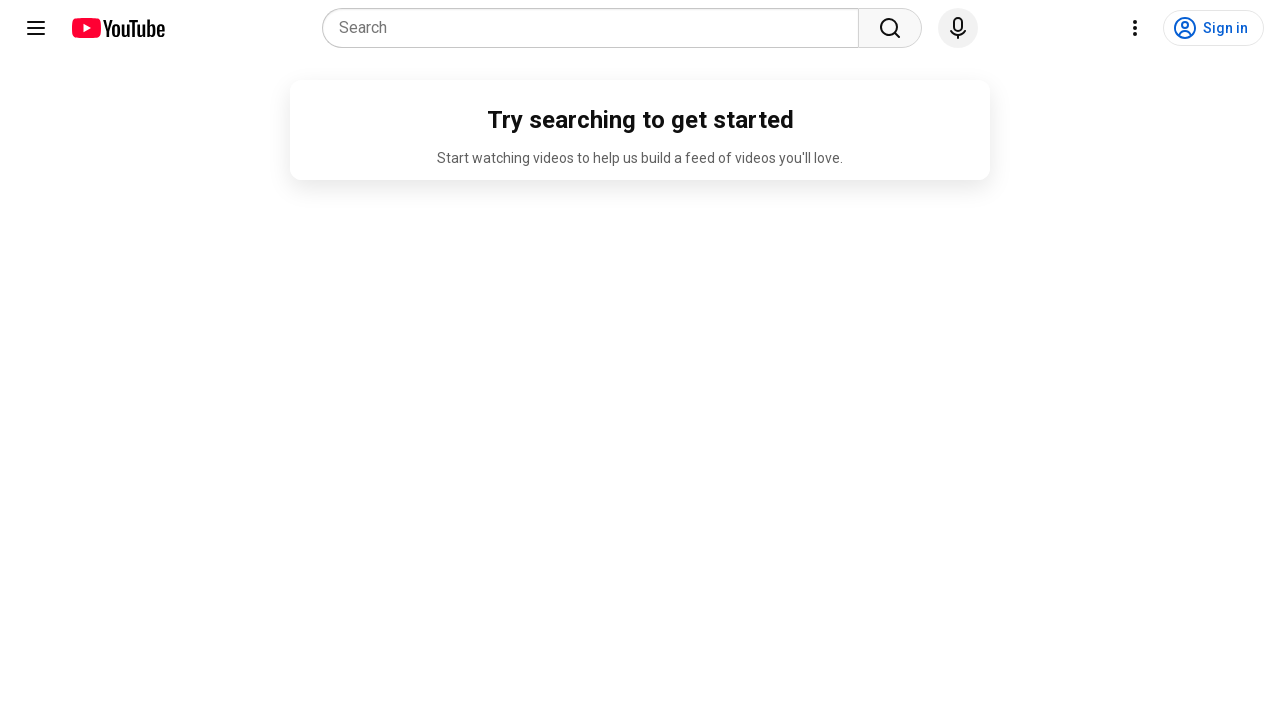

Opened Amazon in a new window using JavaScript
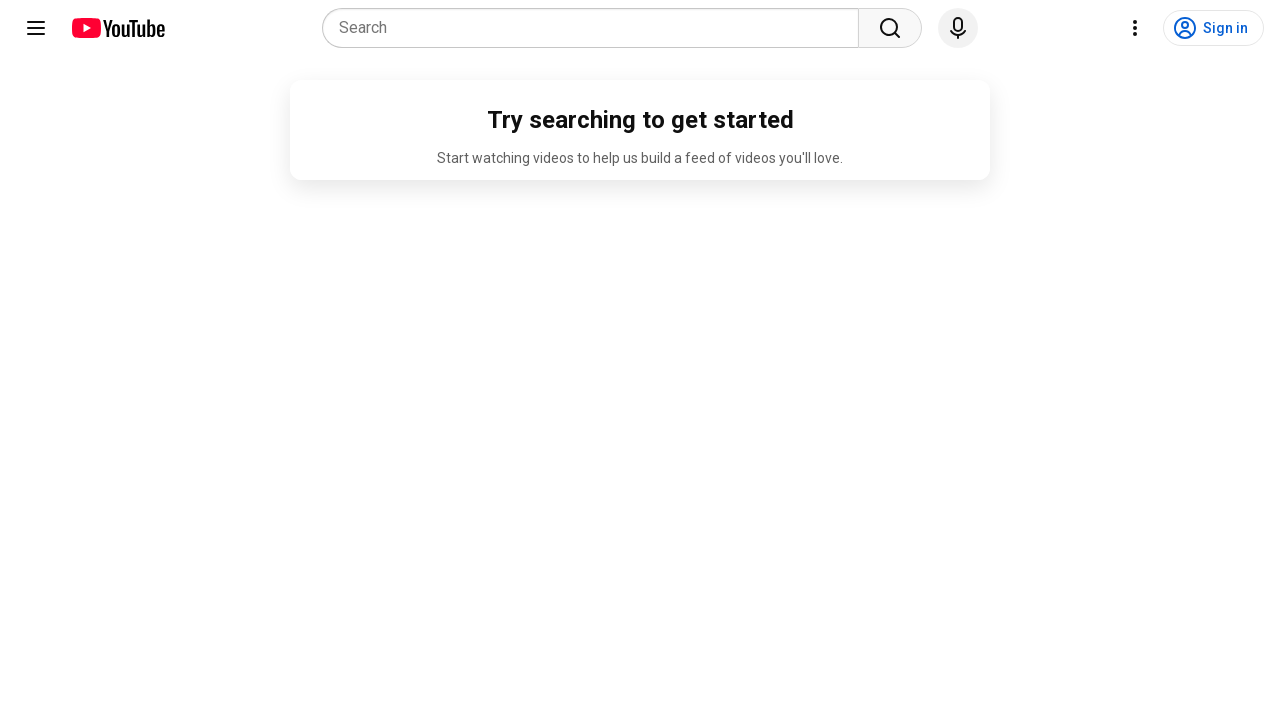

Retrieved all open browser windows
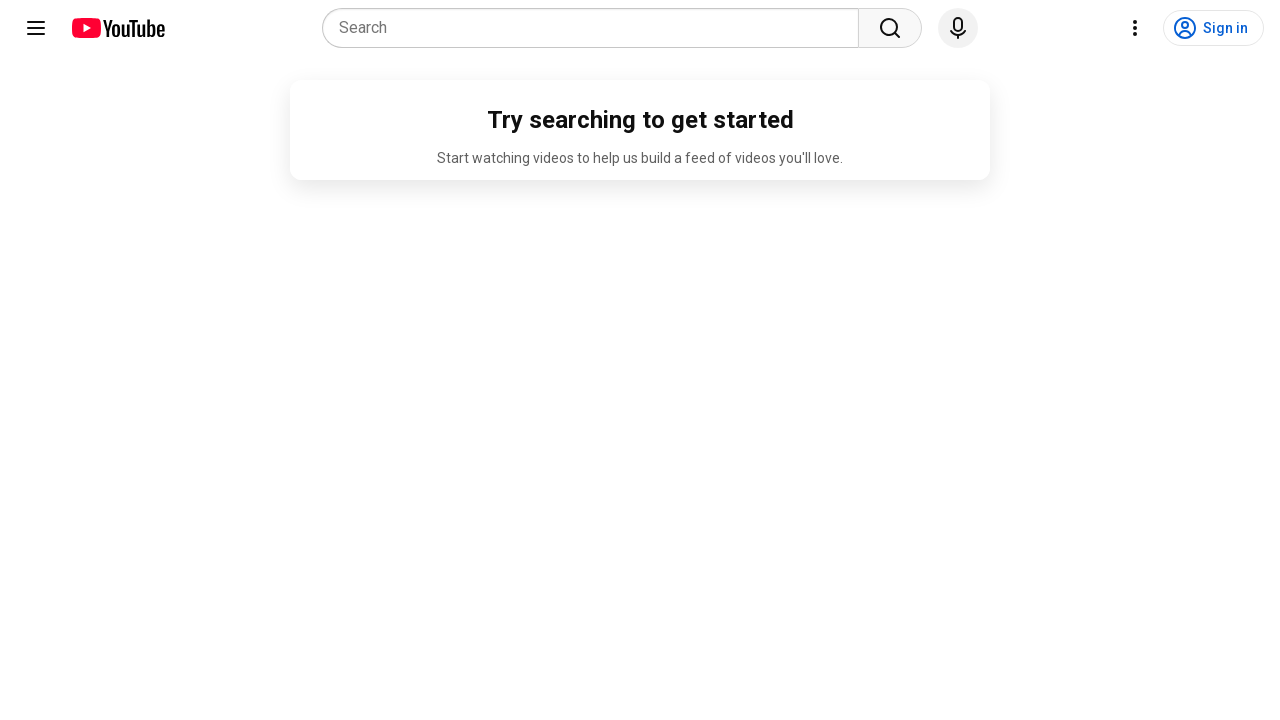

Brought window to front
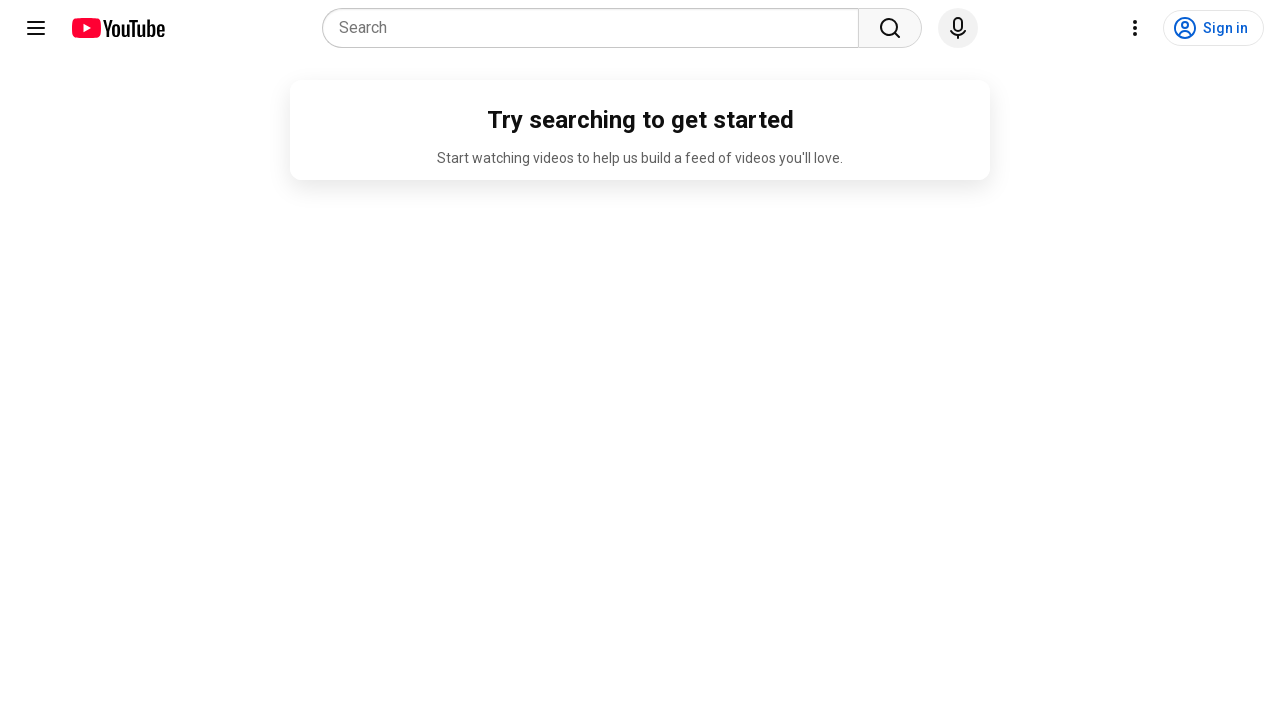

Printed page title: YouTube
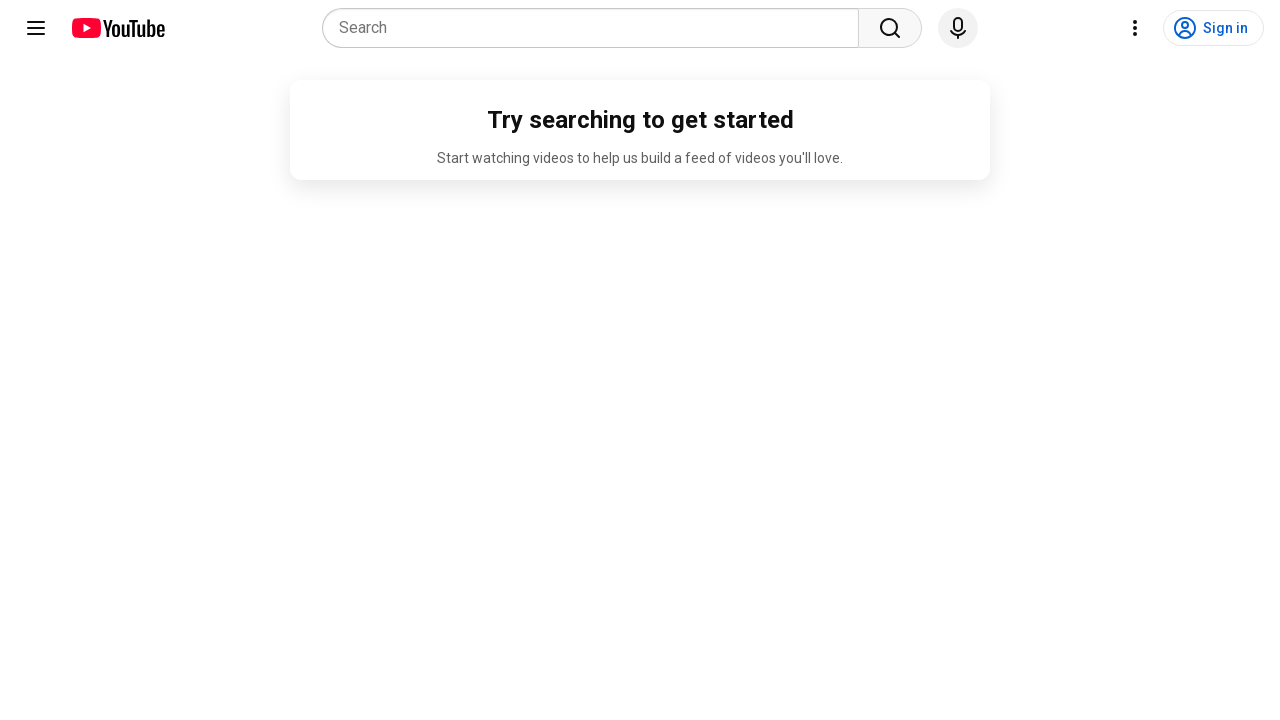

Brought window to front
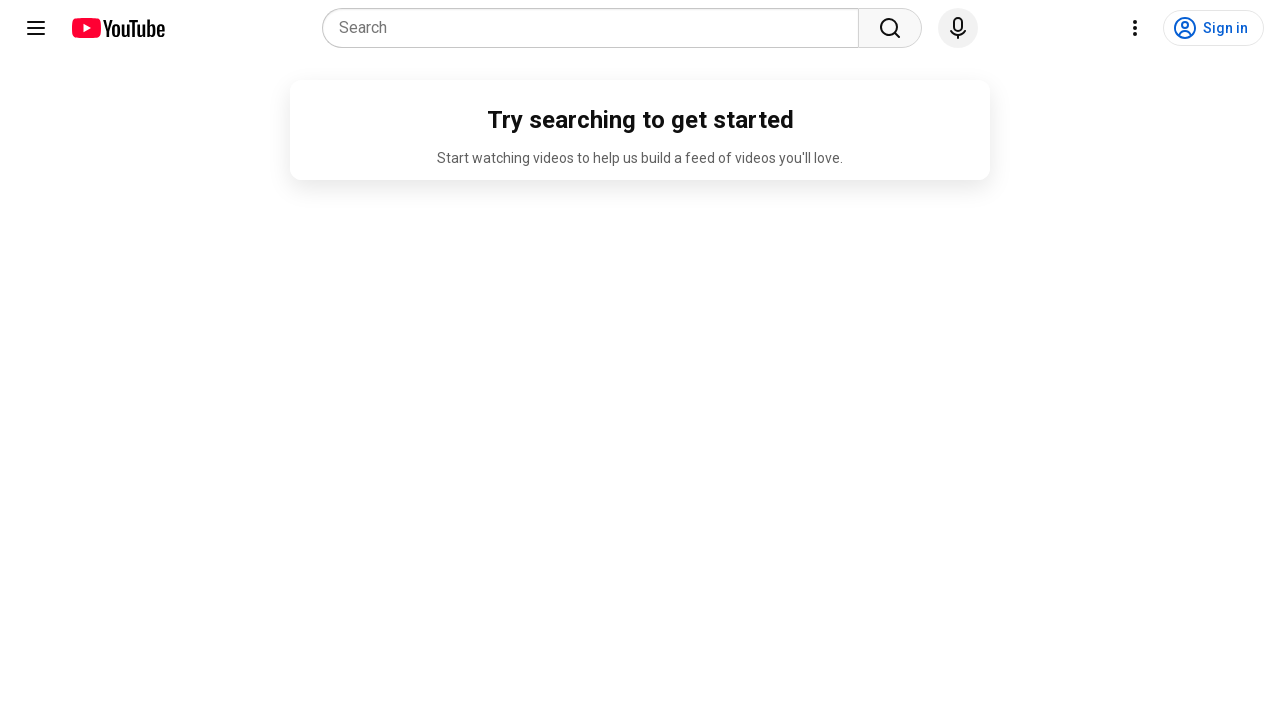

Printed page title: 
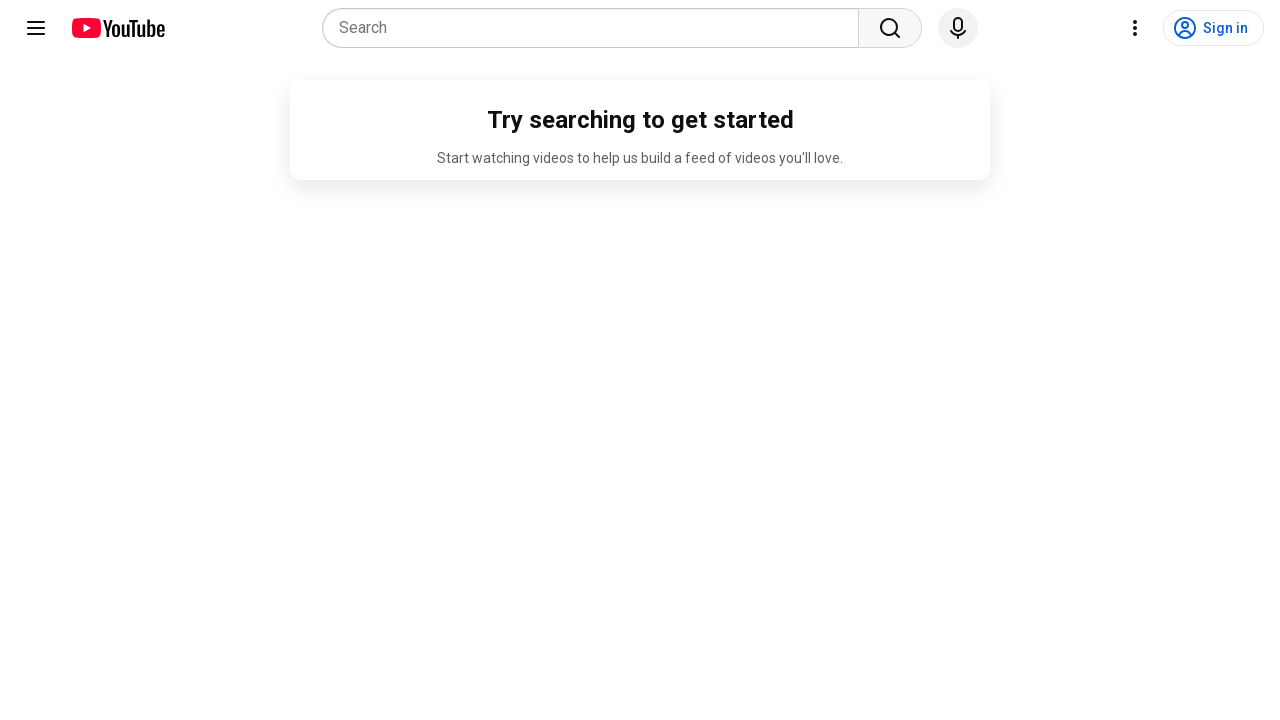

Brought window to front
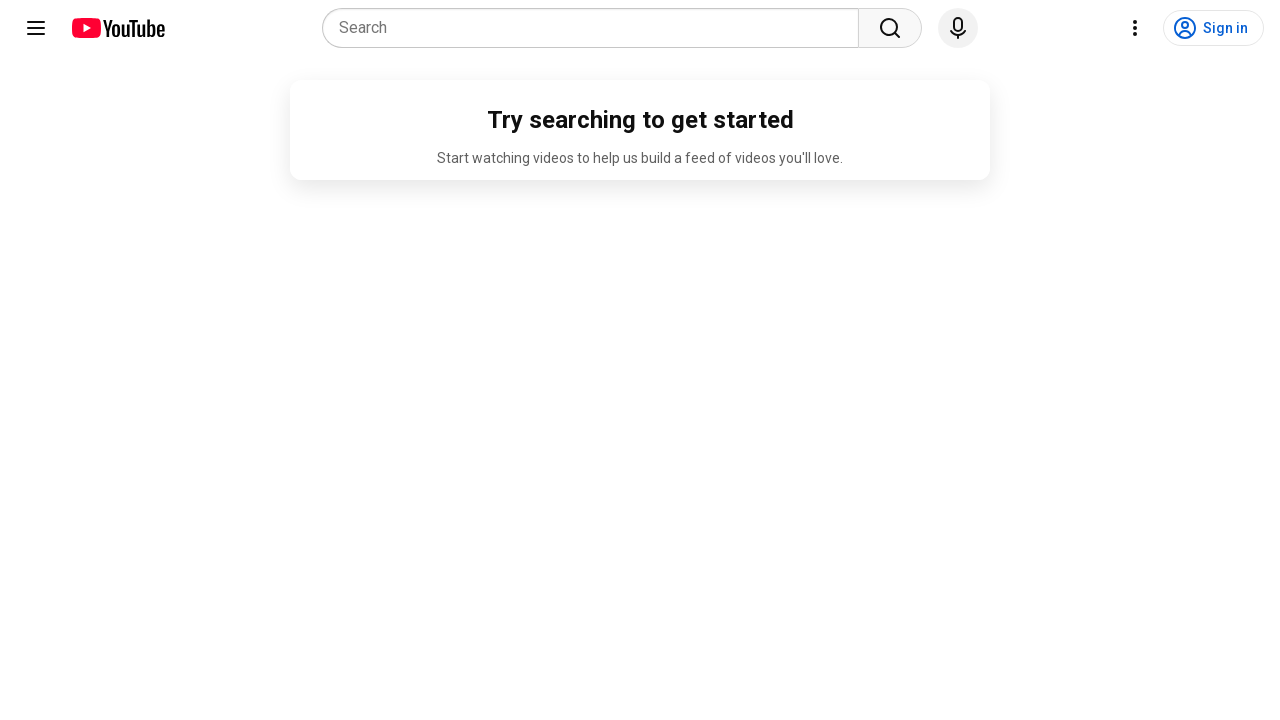

Printed page title: 
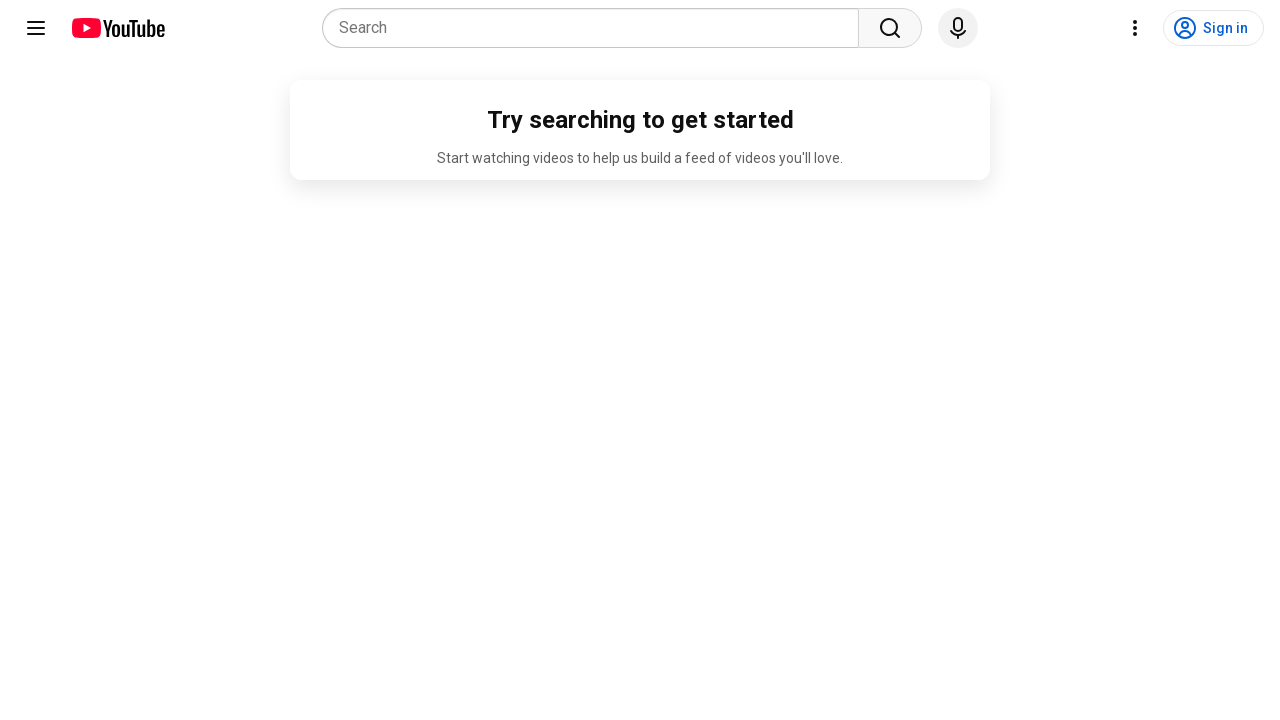

Brought window to front
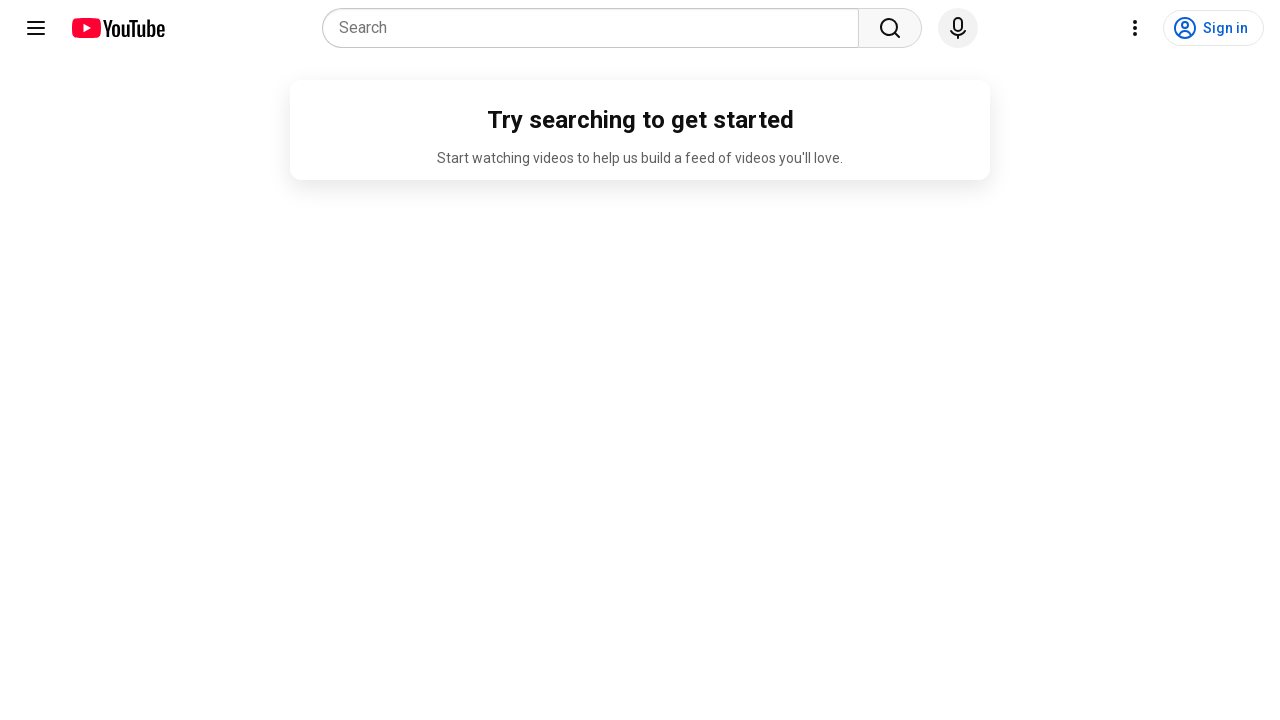

Printed page title: 
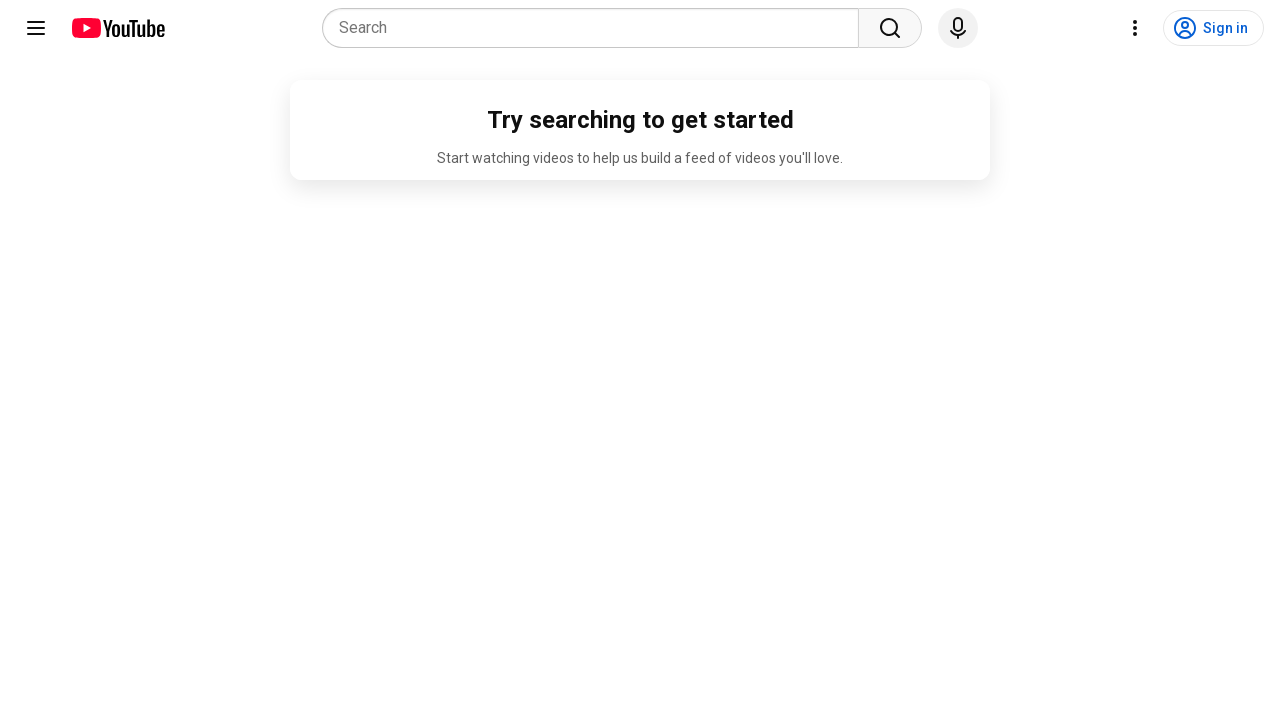

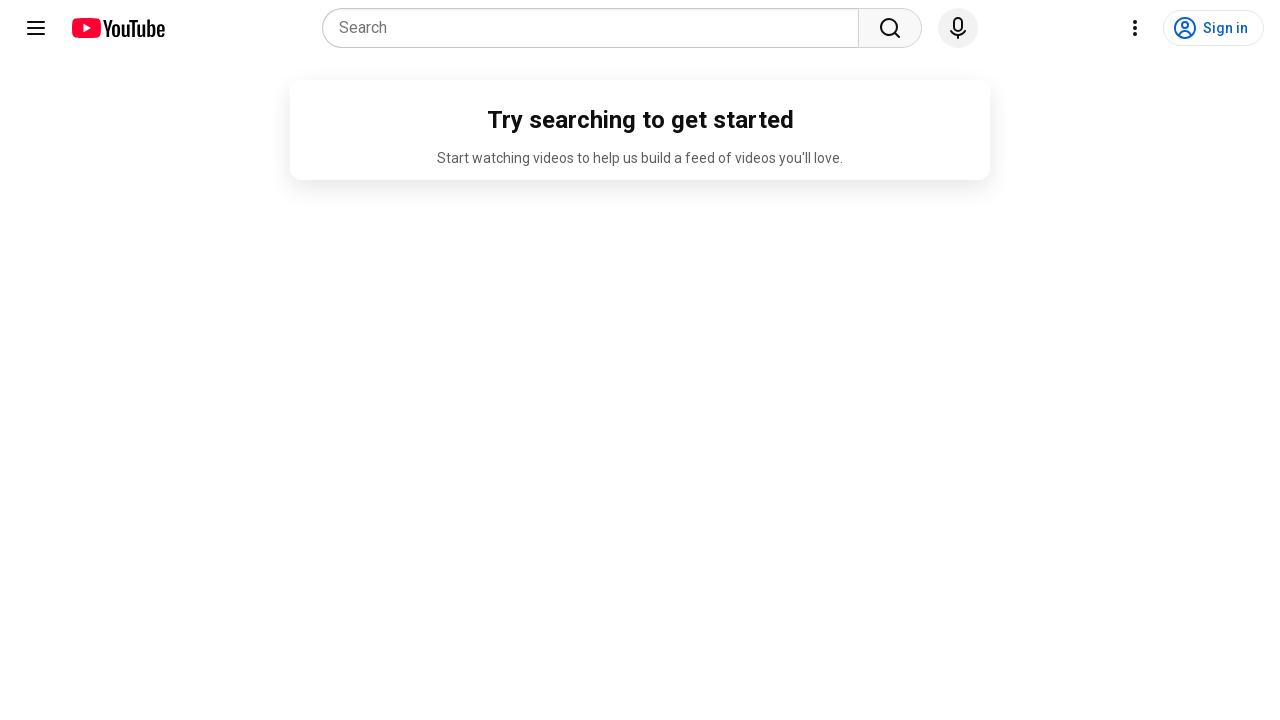